Tests radio button functionality by checking its state properties and clicking to select it

Starting URL: http://syntaxprojects.com/basic-radiobutton-demo.php

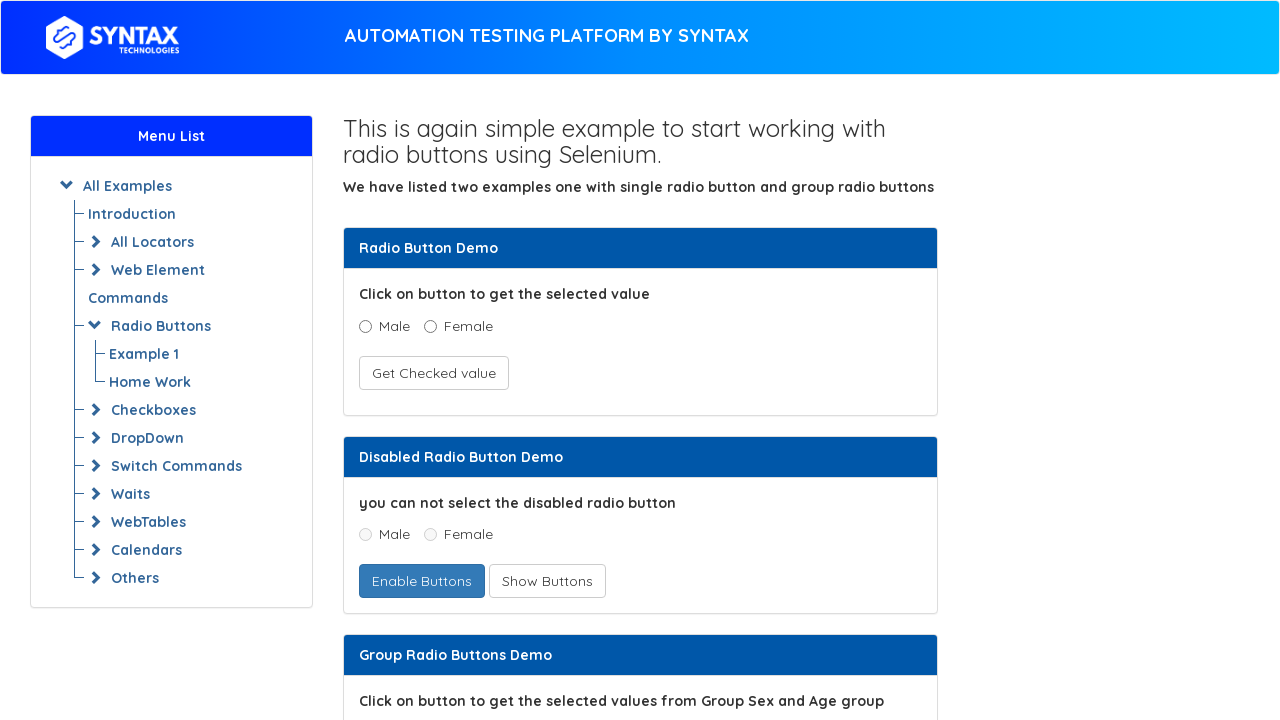

Located age group radio button with value '5 - 15'
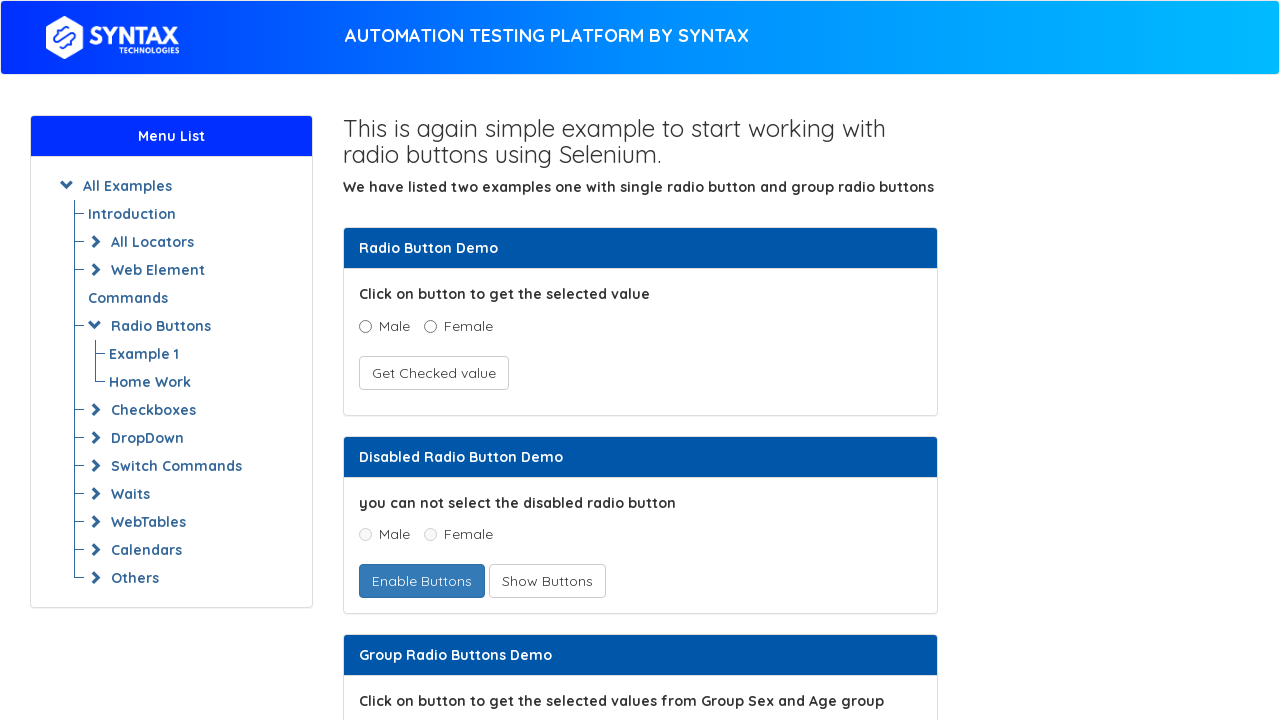

Checked if radio button is enabled: True
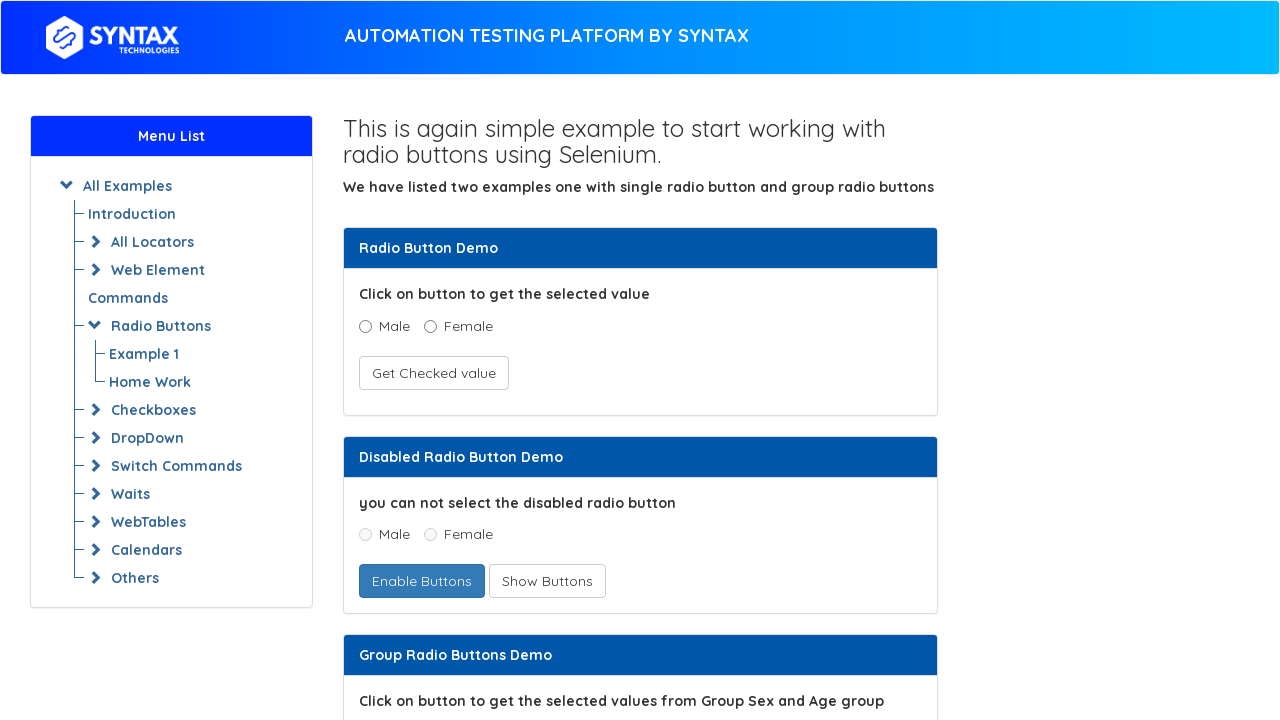

Checked if radio button is visible: True
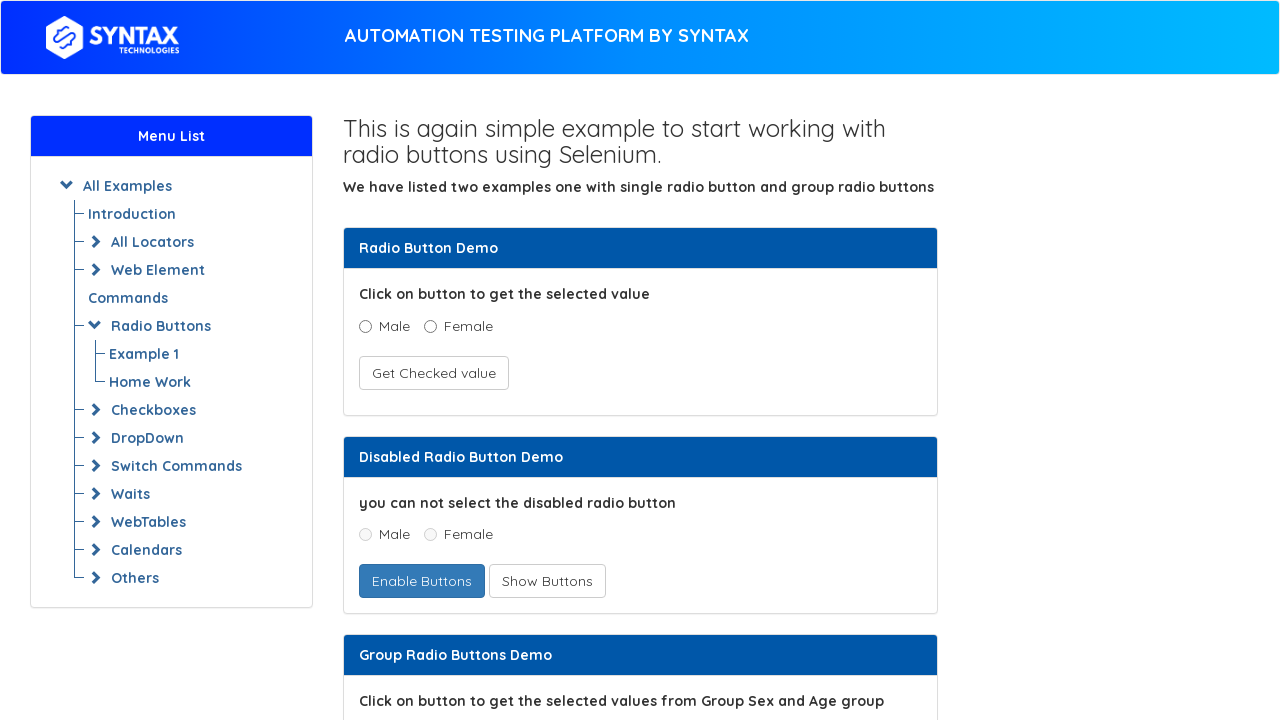

Checked radio button state before clicking: False
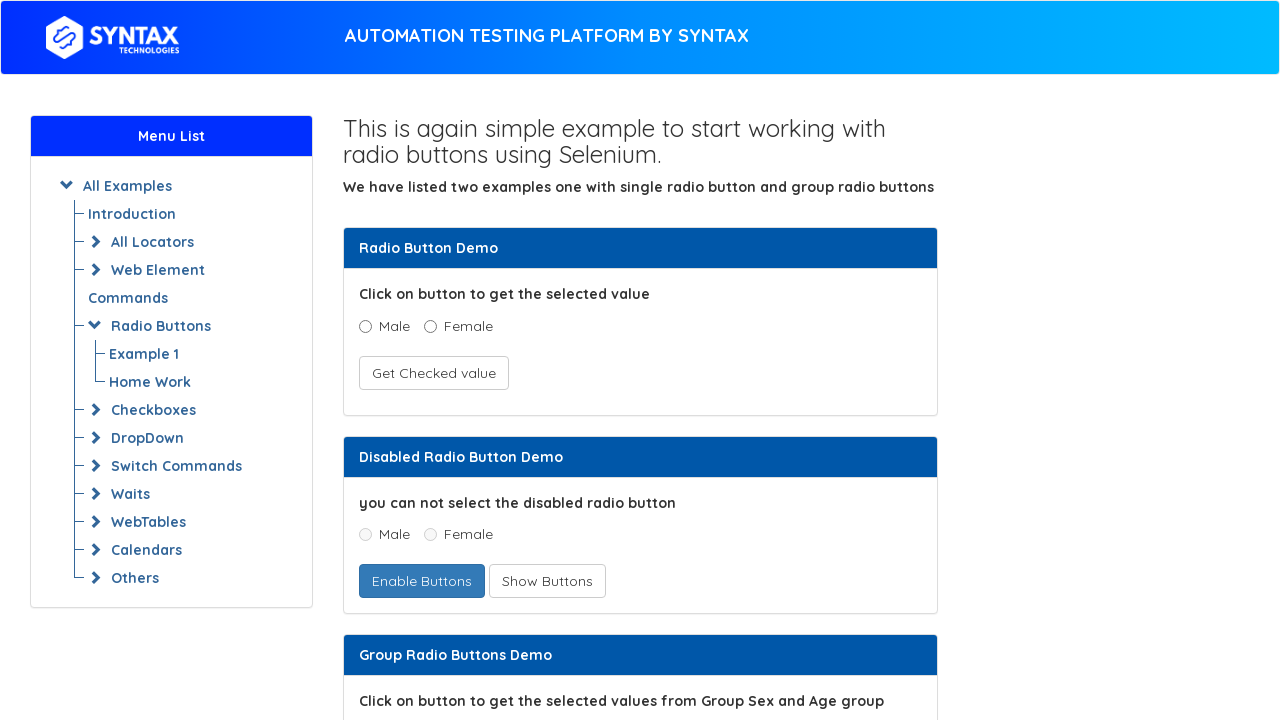

Clicked the age group radio button at (438, 360) on input[value='5 - 15']
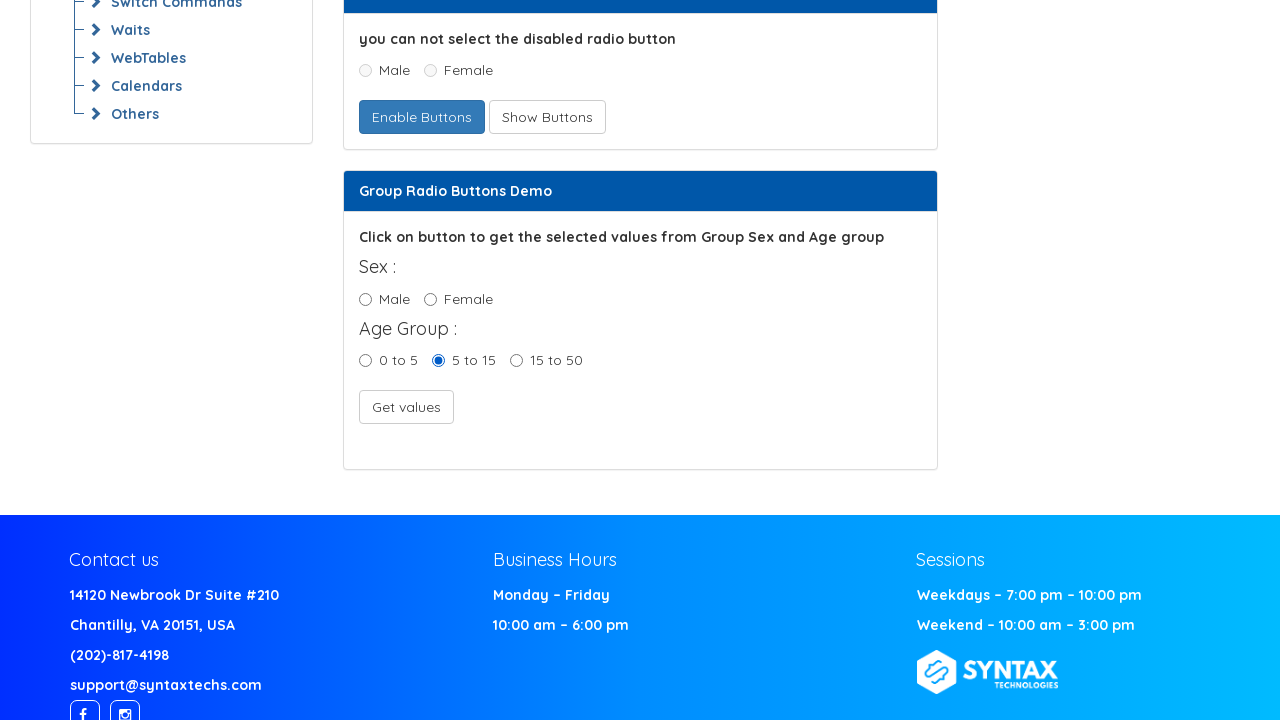

Checked radio button state after clicking: True
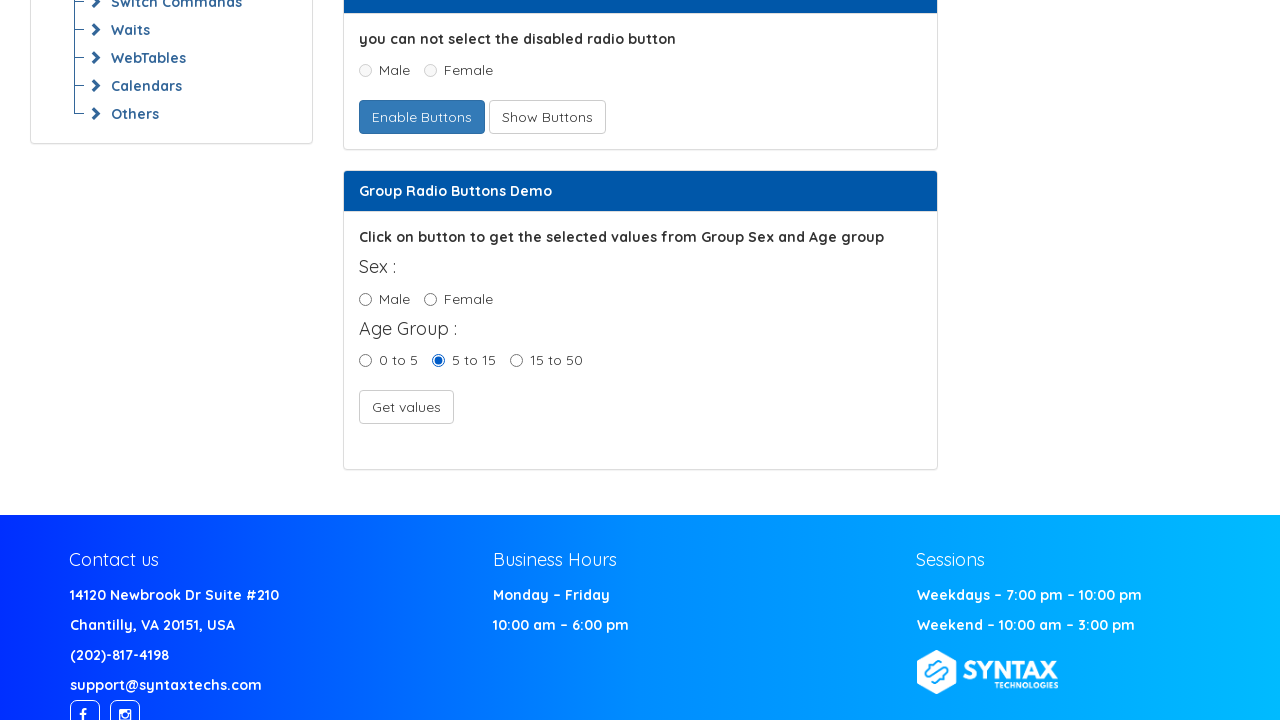

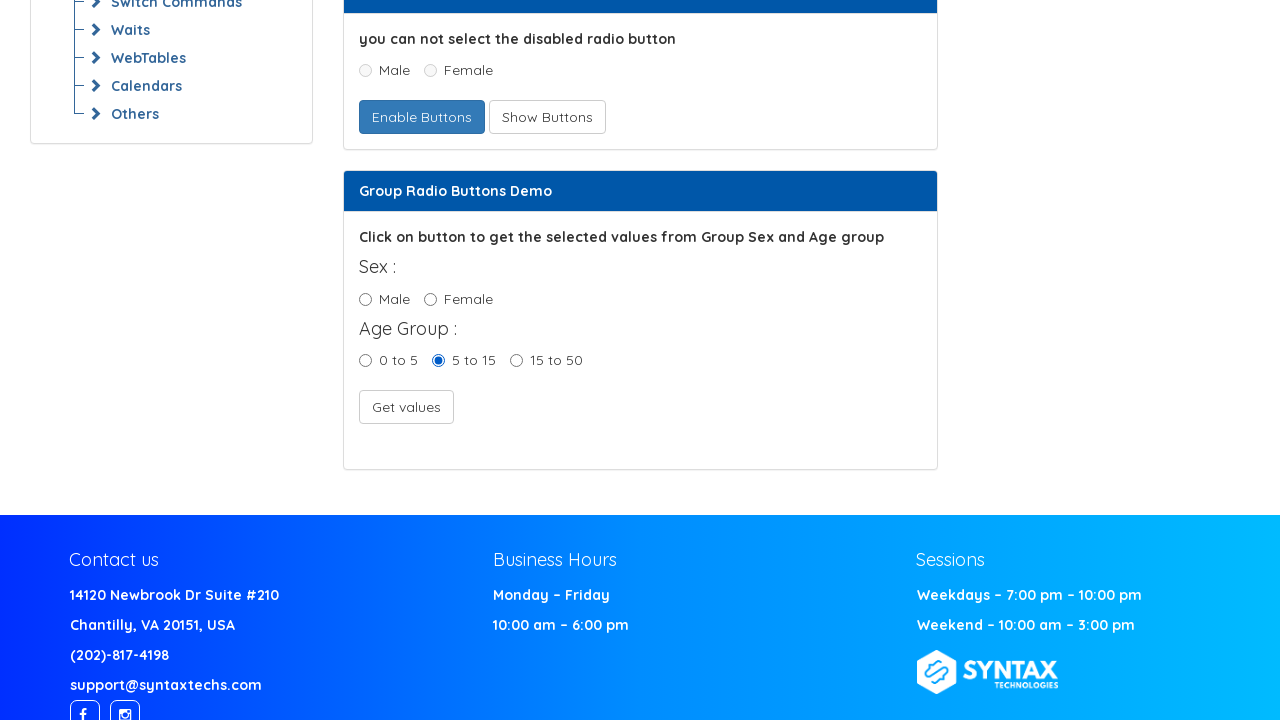